Tests the JCPenney search functionality by entering a search term in the search box and then clicking the clear button to remove the text.

Starting URL: https://www.jcpenney.com/

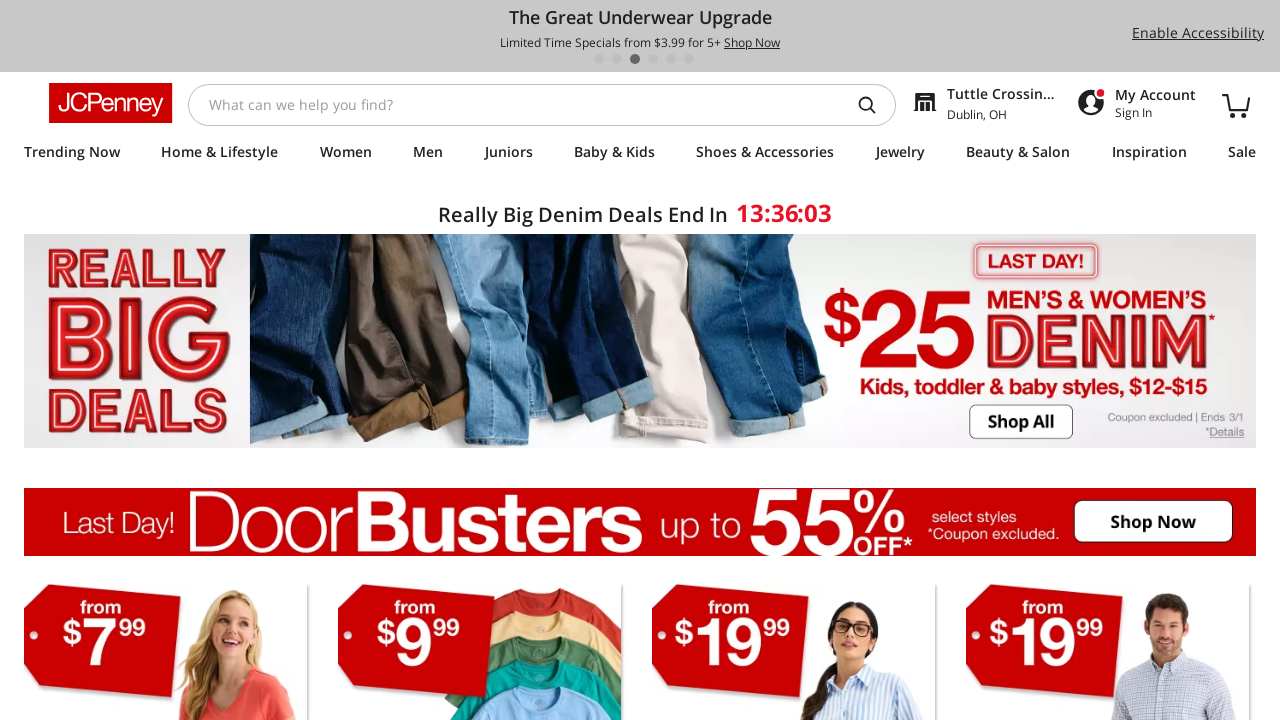

Filled search input with 'sari' on input#searchInputId
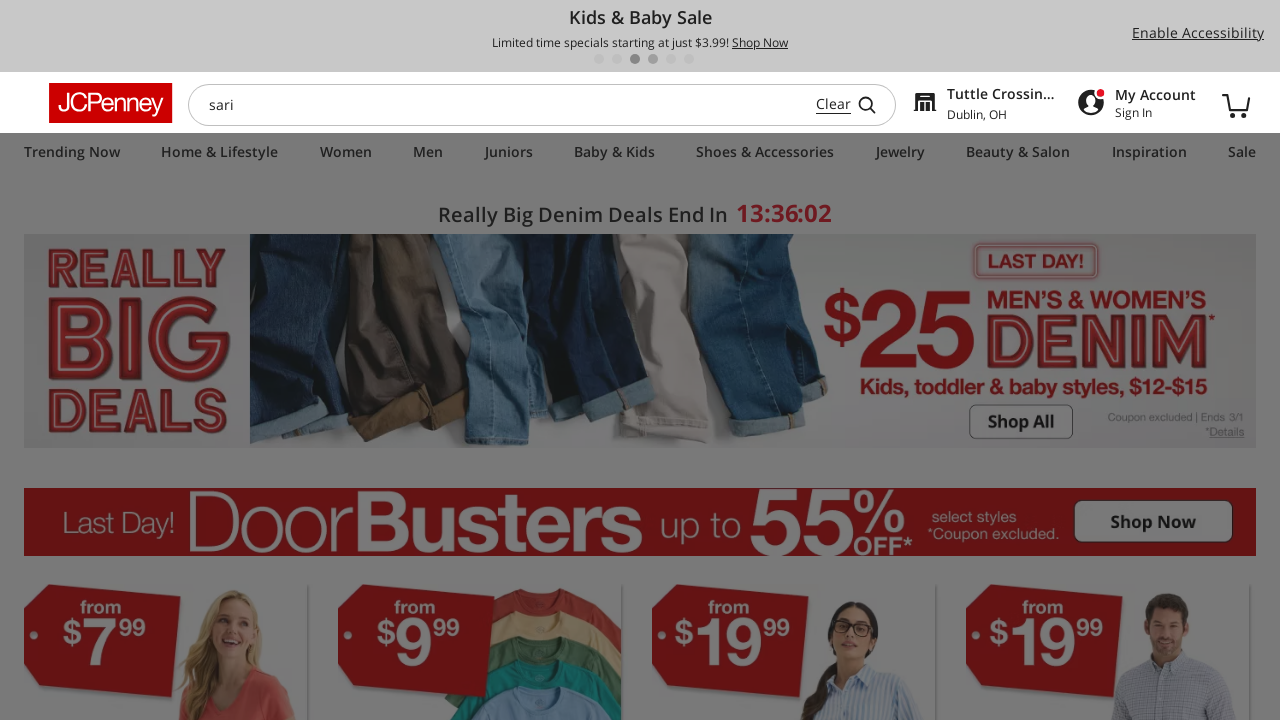

Clicked the clear search text button to remove the search term at (834, 103) on span#clear-search-text
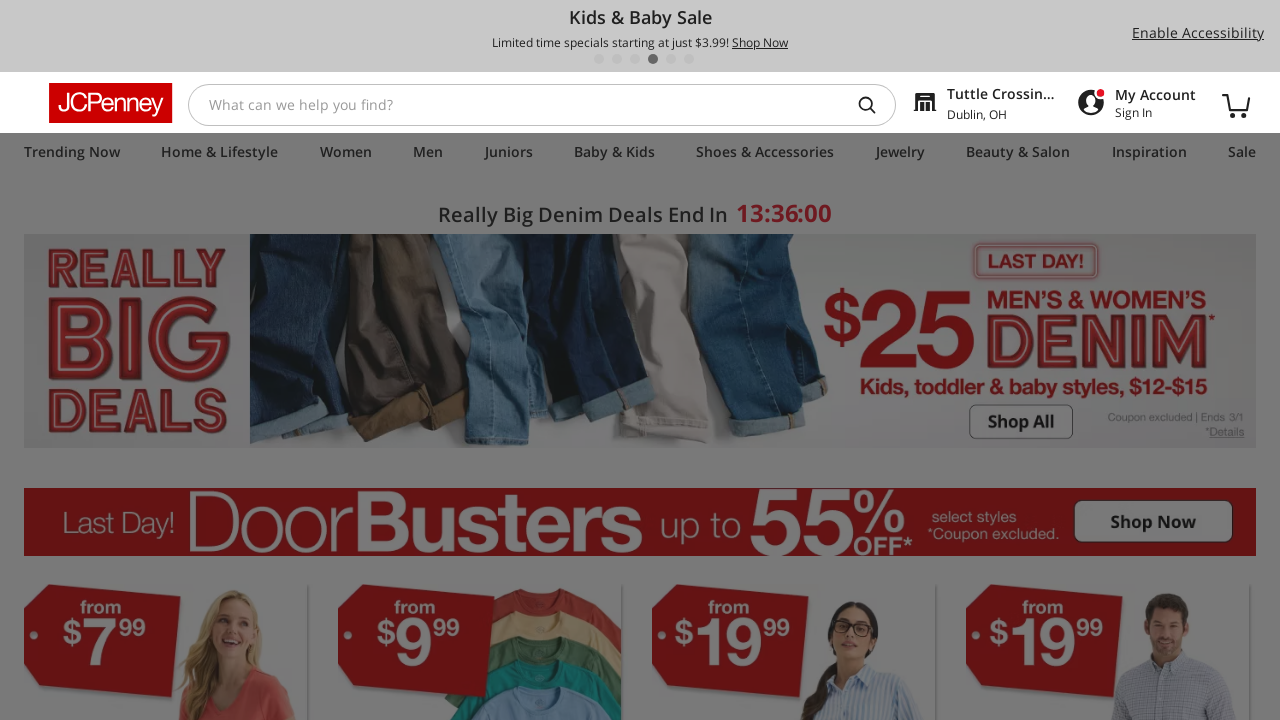

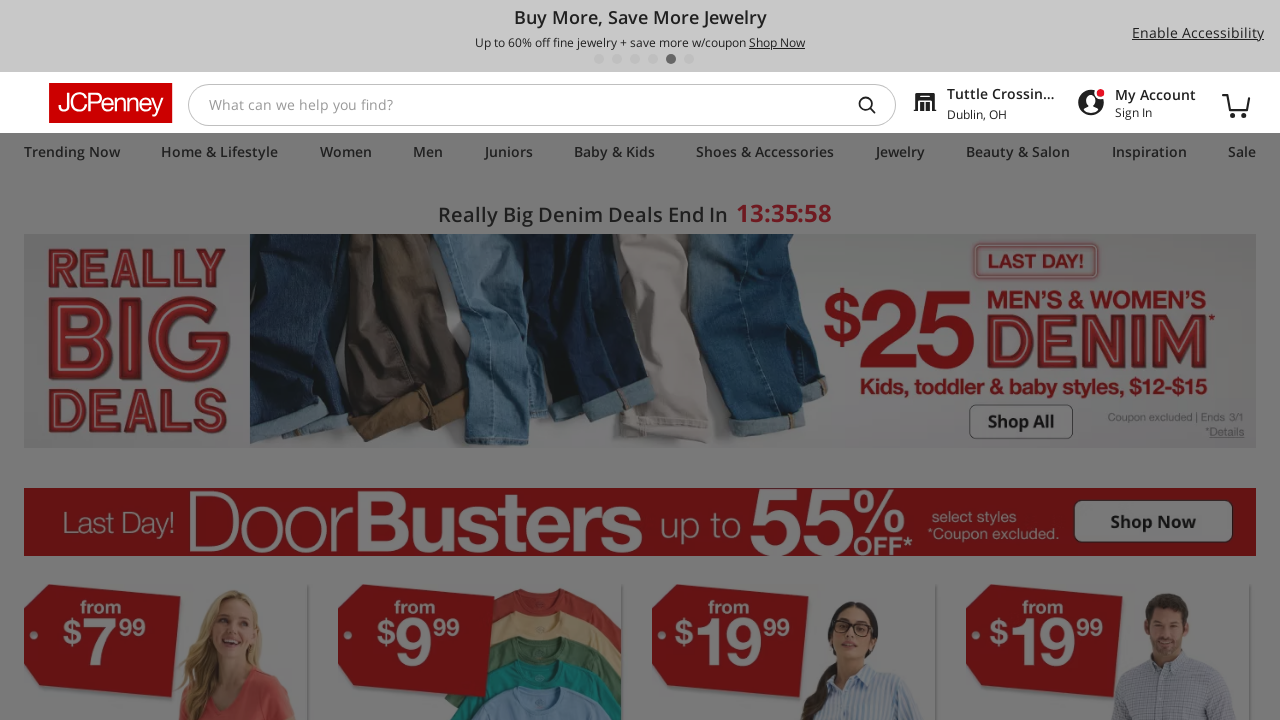